Creates 4 todos, marks all as completed using toggle-all, adds 7 more todos, then navigates to Completed tab to verify count

Starting URL: https://todomvc.com/examples/react/dist/

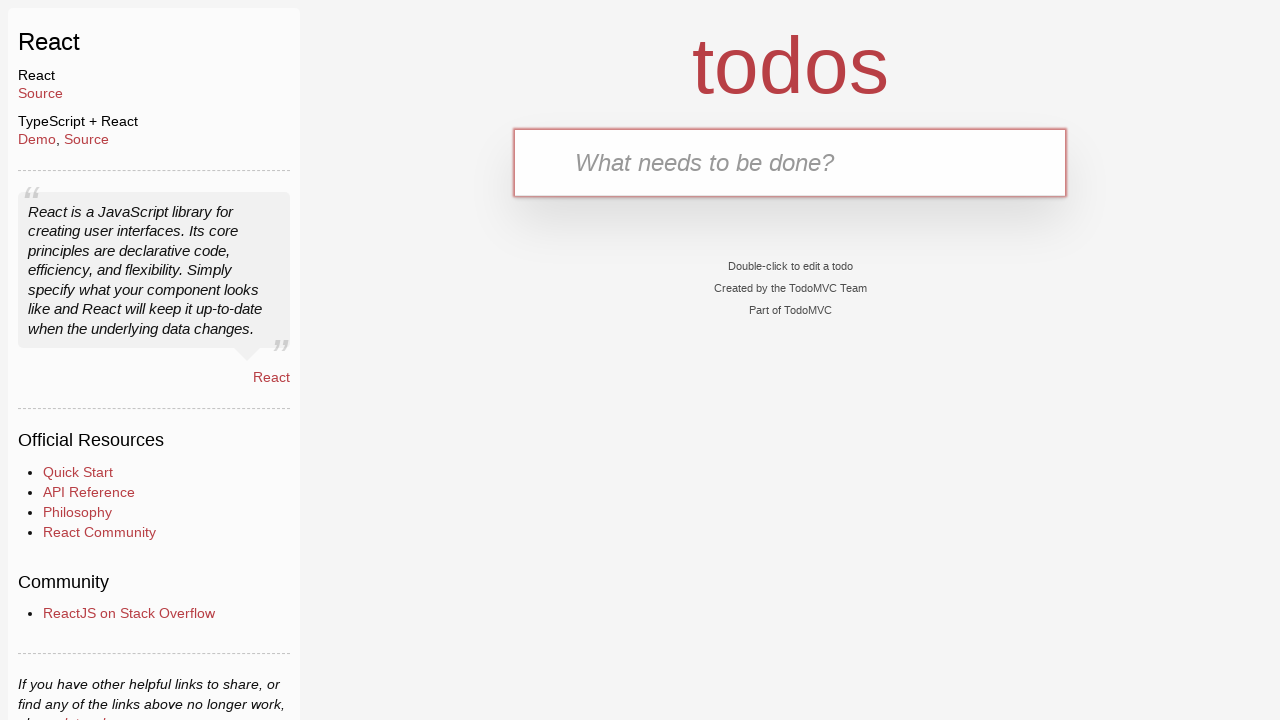

Todo input field is ready
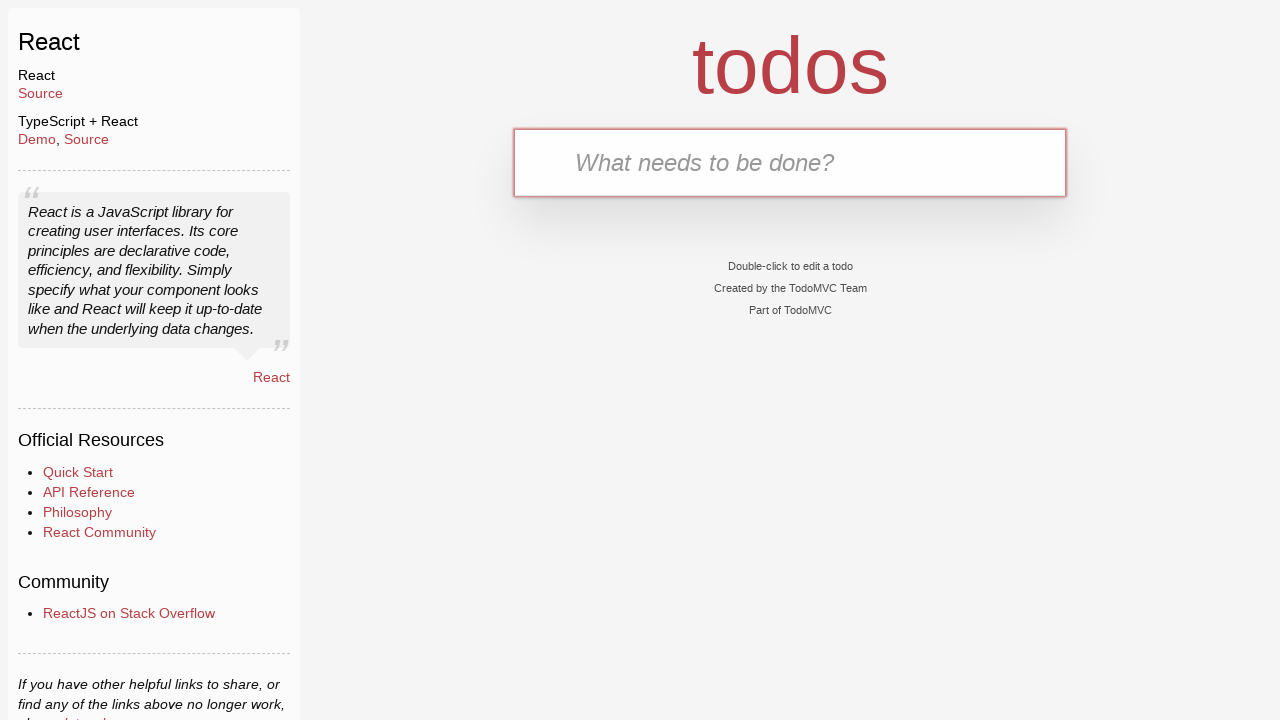

Filled todo input with 'ABCD' on #todo-input
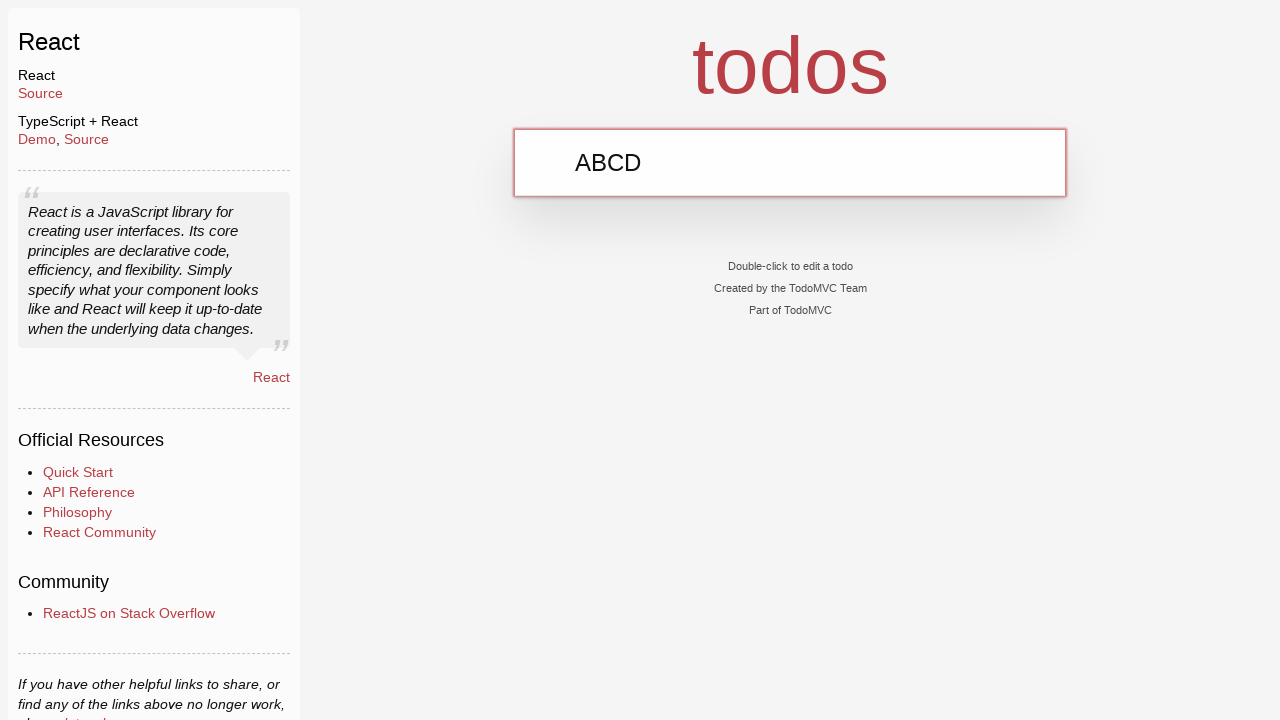

Pressed Enter to create todo 'ABCD' on #todo-input
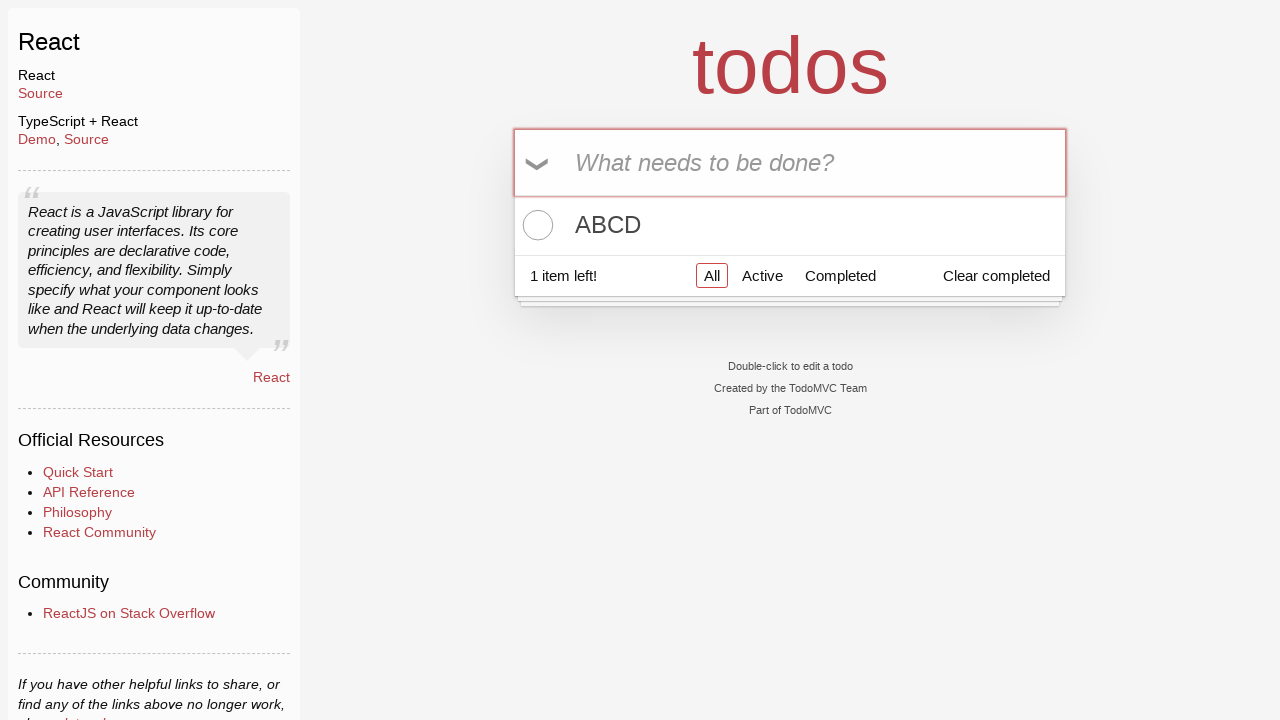

Todo input field is ready
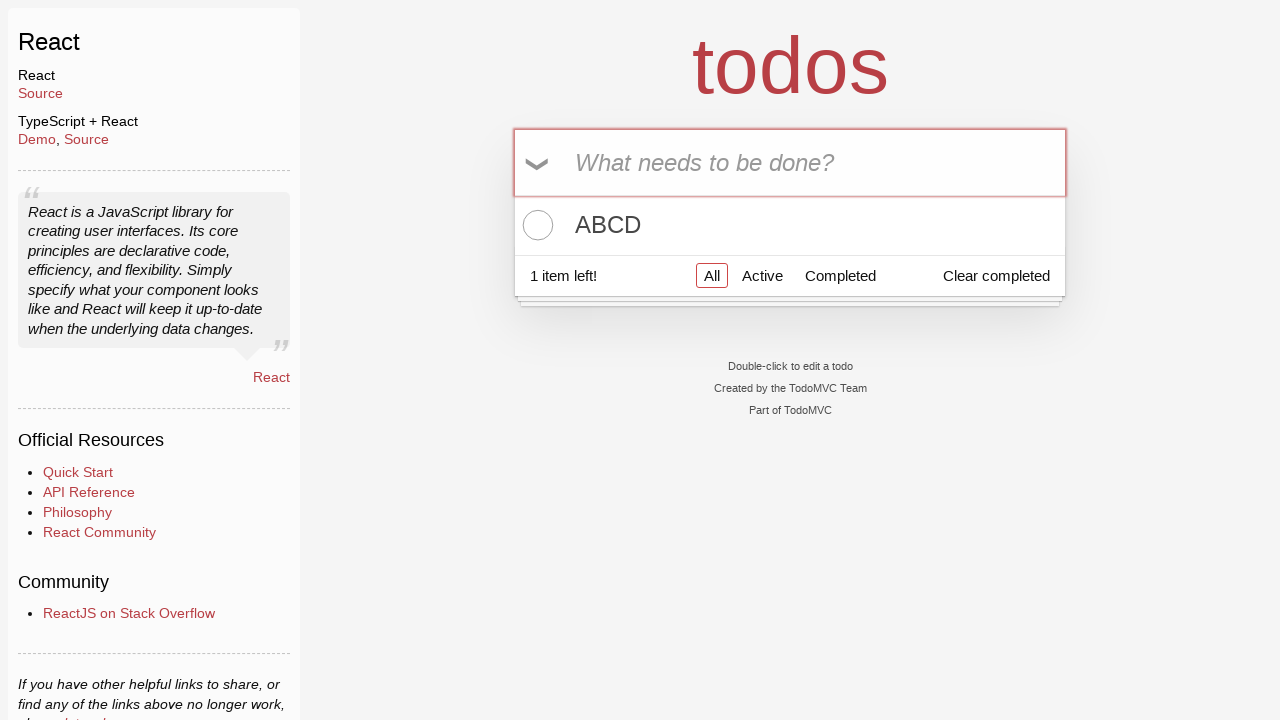

Filled todo input with 'BCDE' on #todo-input
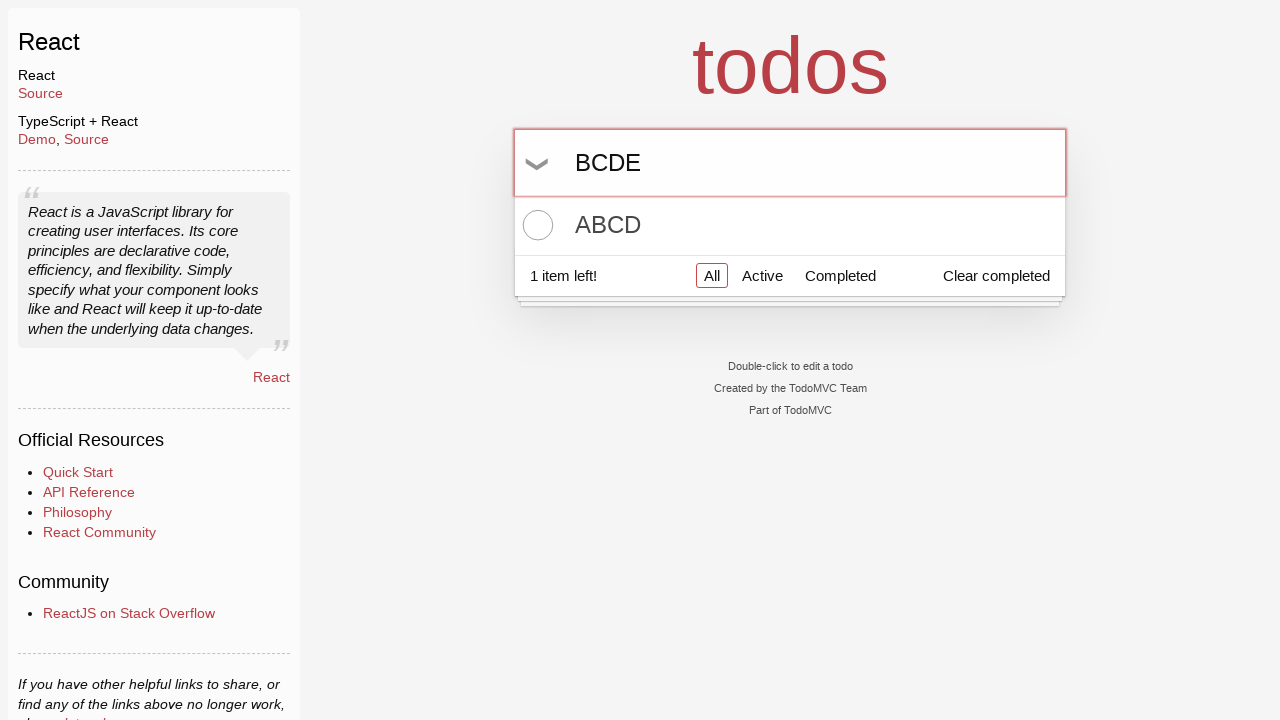

Pressed Enter to create todo 'BCDE' on #todo-input
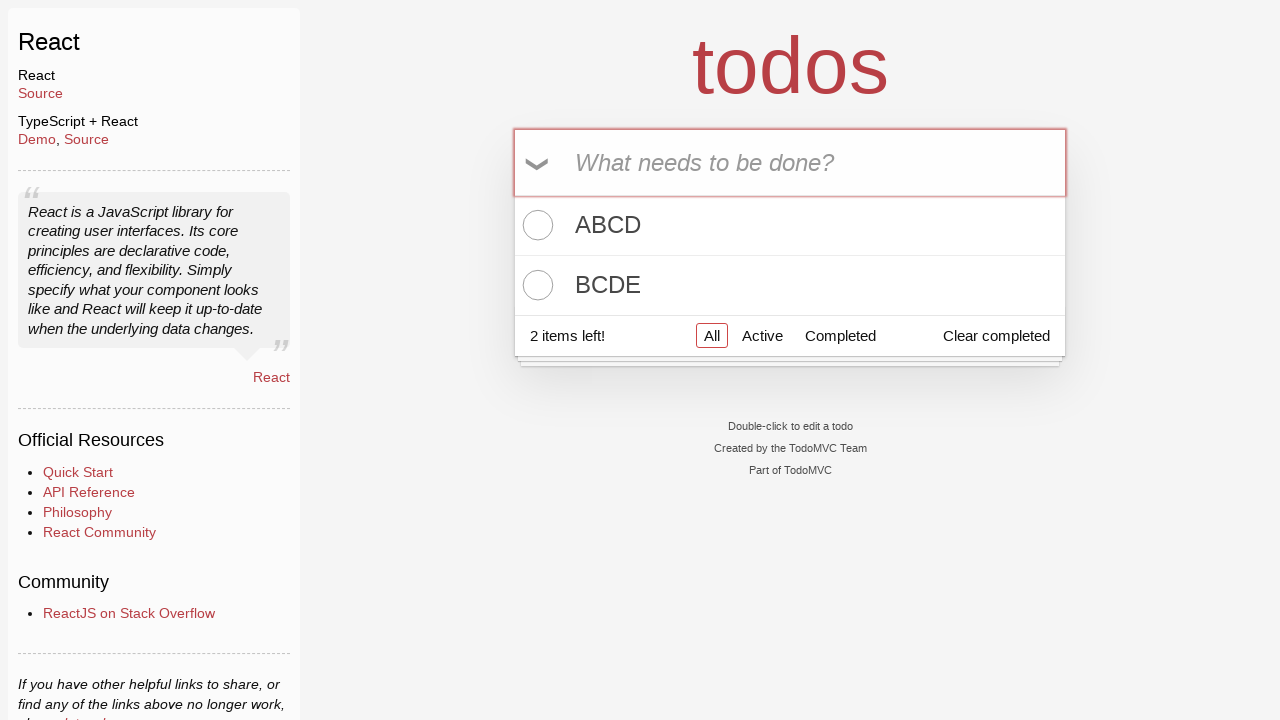

Todo input field is ready
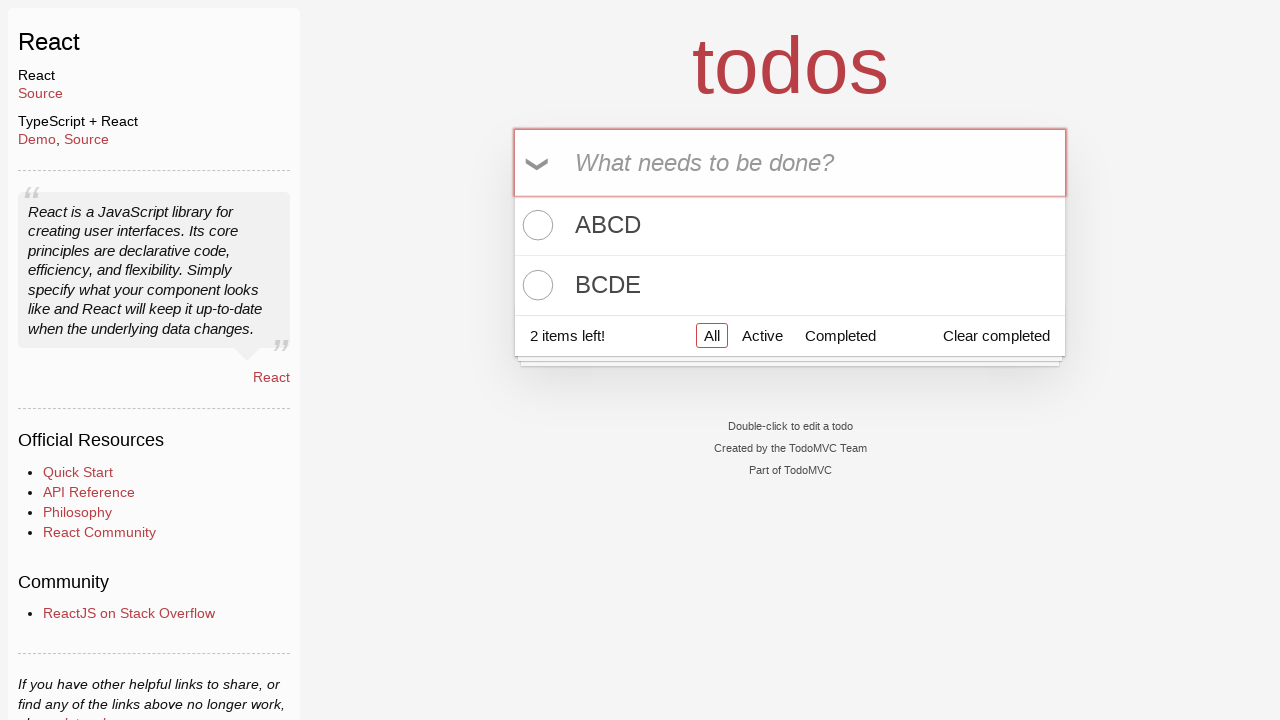

Filled todo input with 'CDEA' on #todo-input
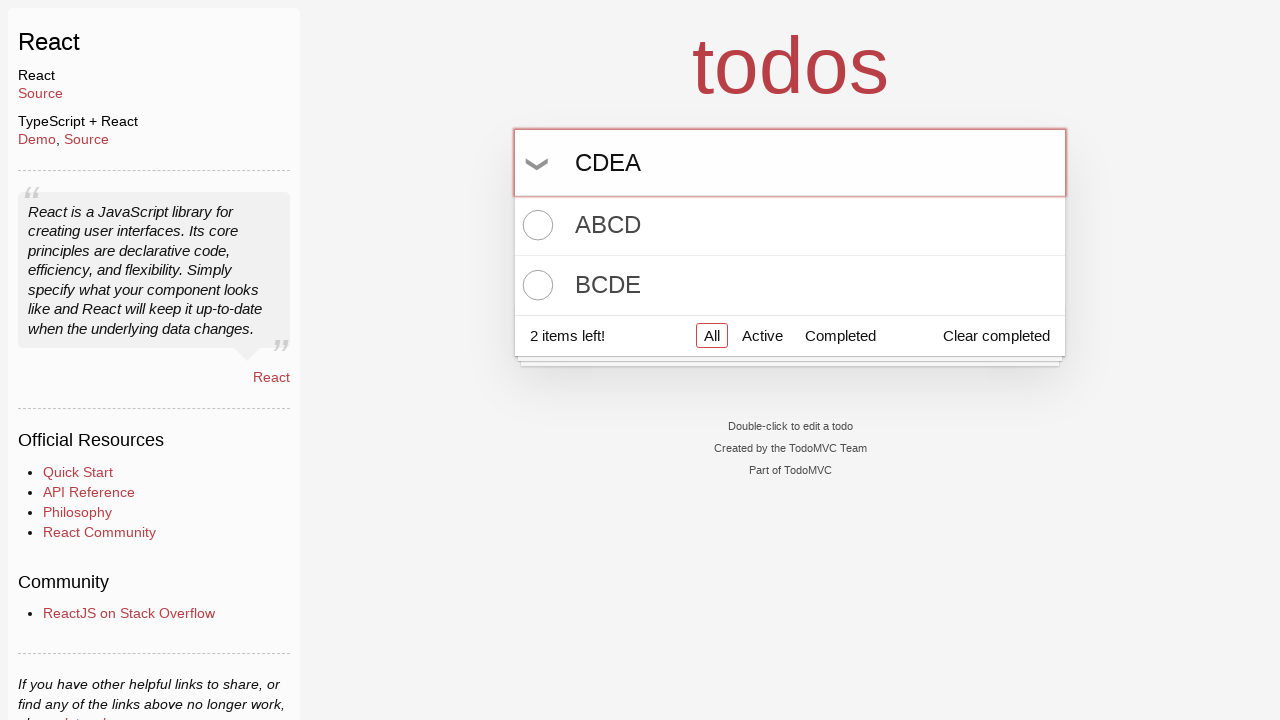

Pressed Enter to create todo 'CDEA' on #todo-input
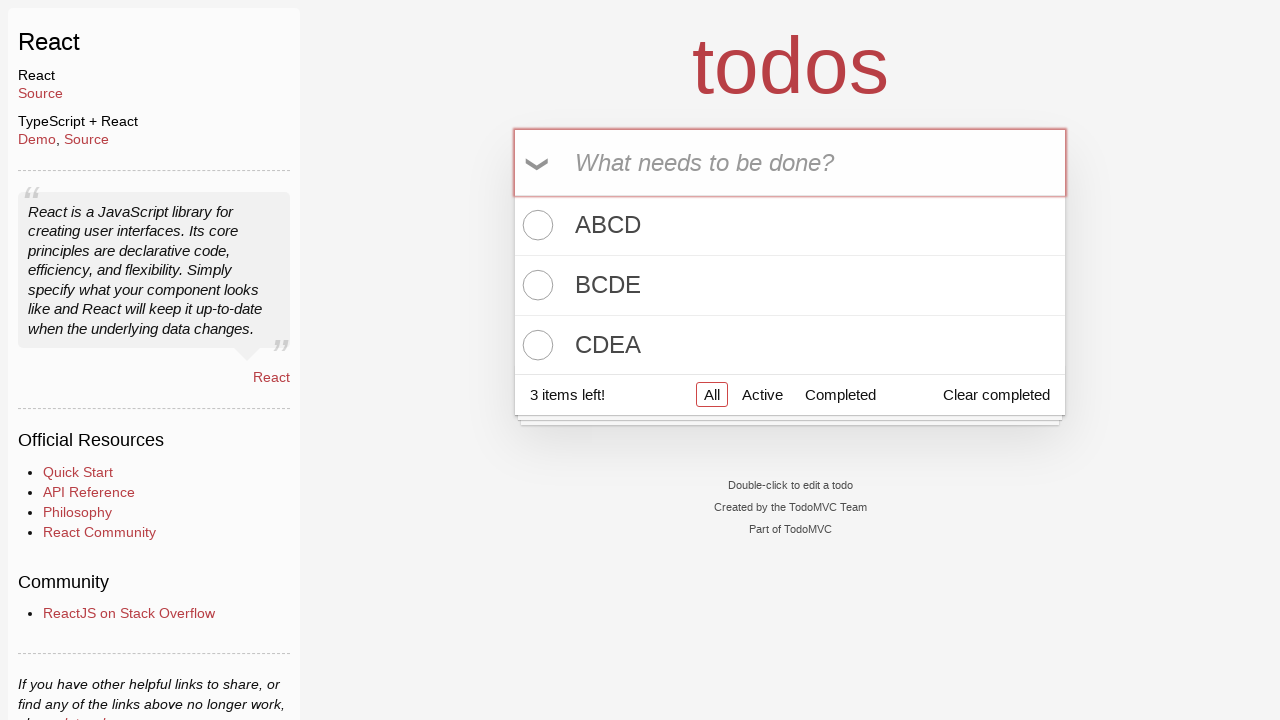

Todo input field is ready
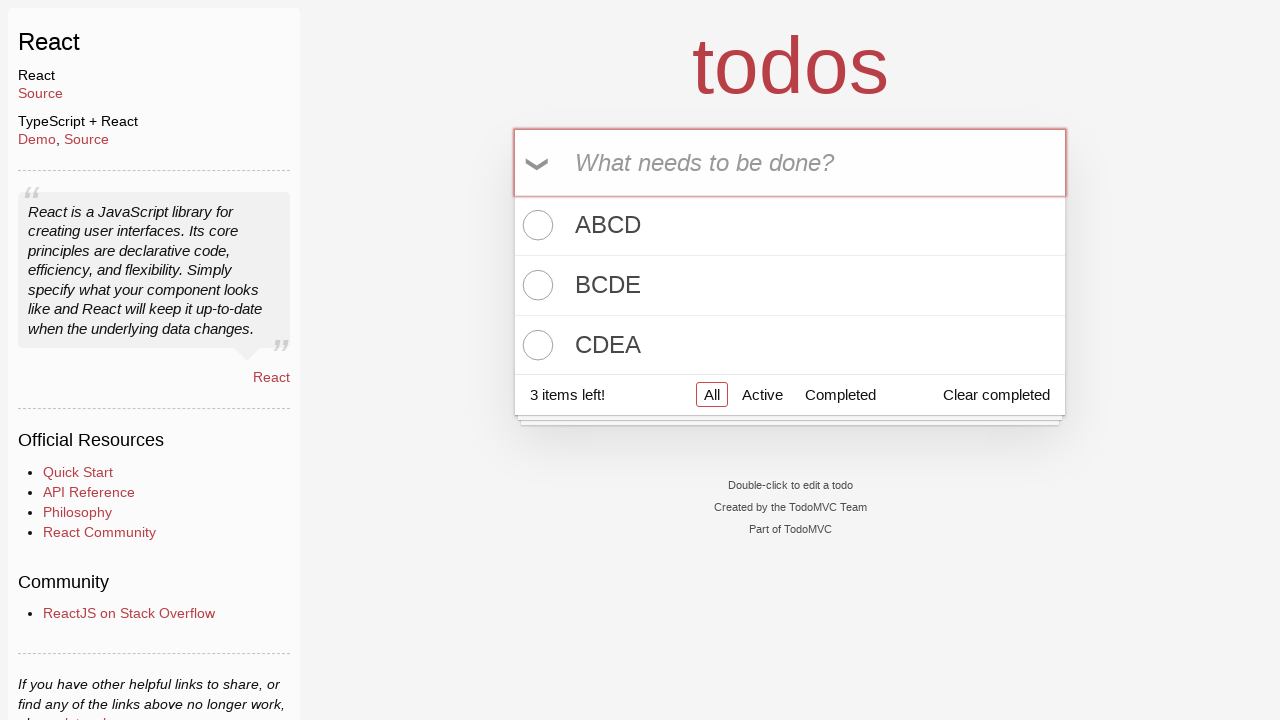

Filled todo input with 'DEAB' on #todo-input
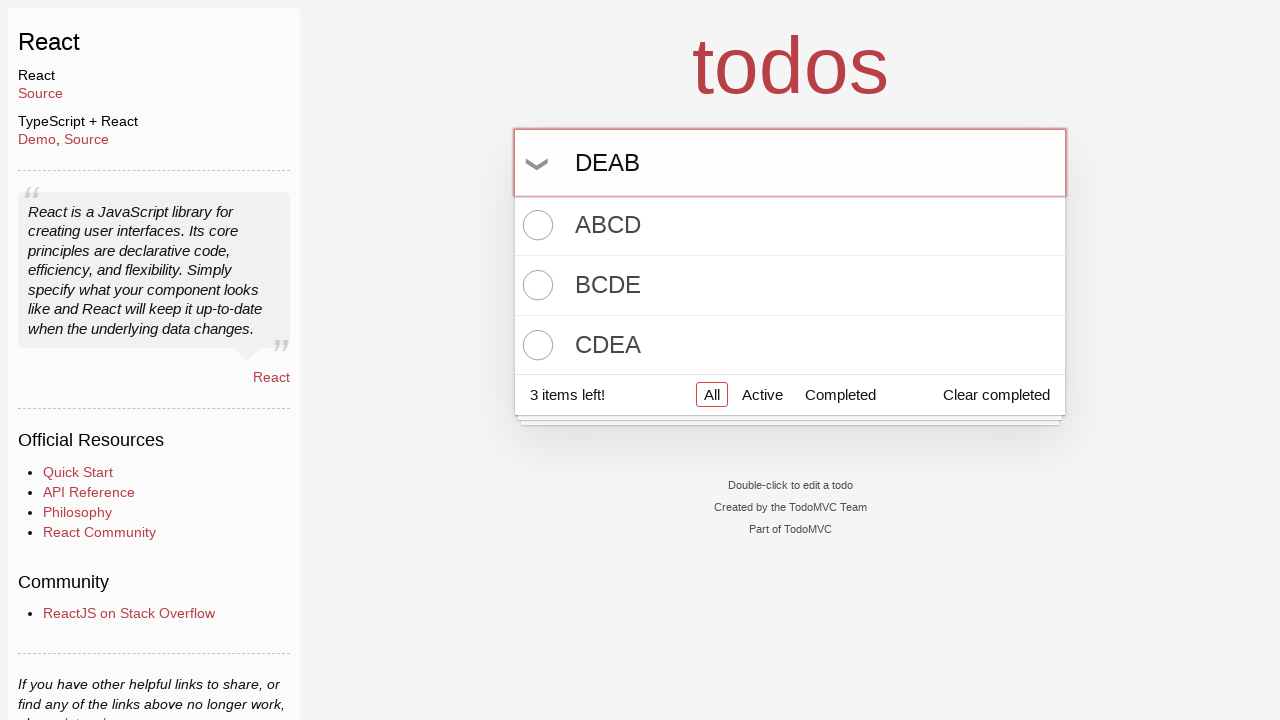

Pressed Enter to create todo 'DEAB' on #todo-input
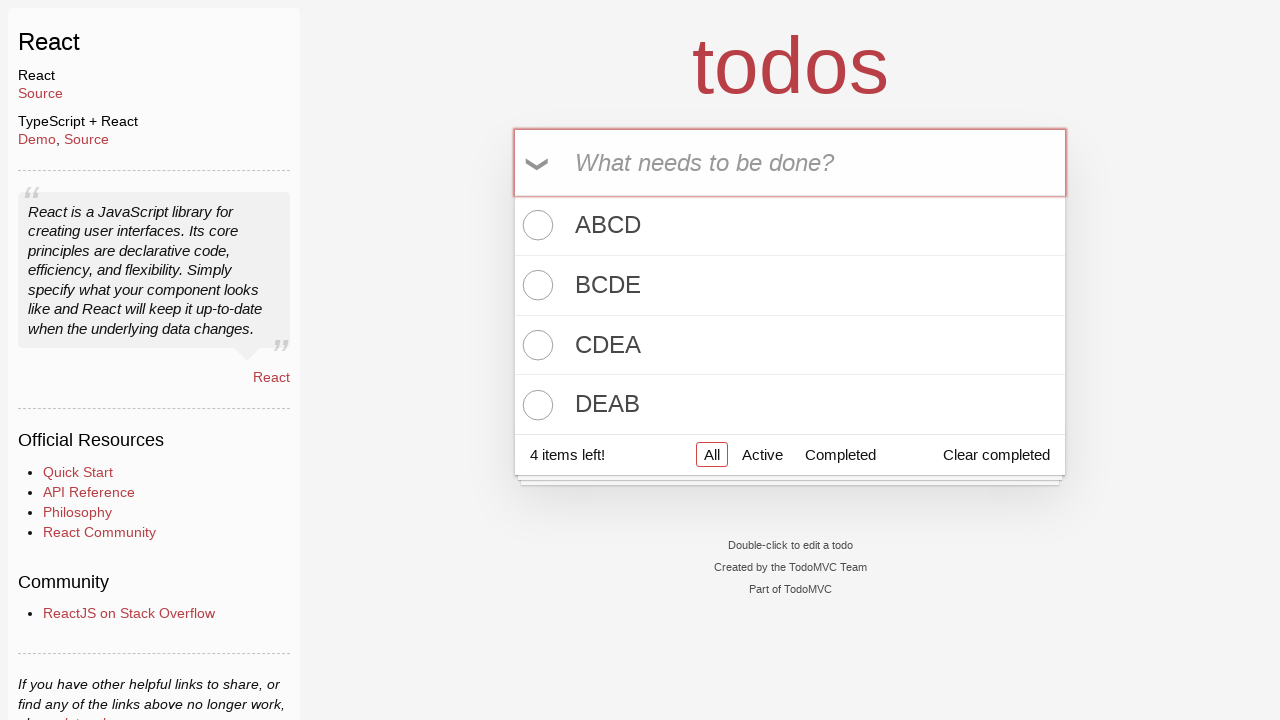

Clicked toggle-all to mark all 4 todos as completed at (539, 163) on input.toggle-all
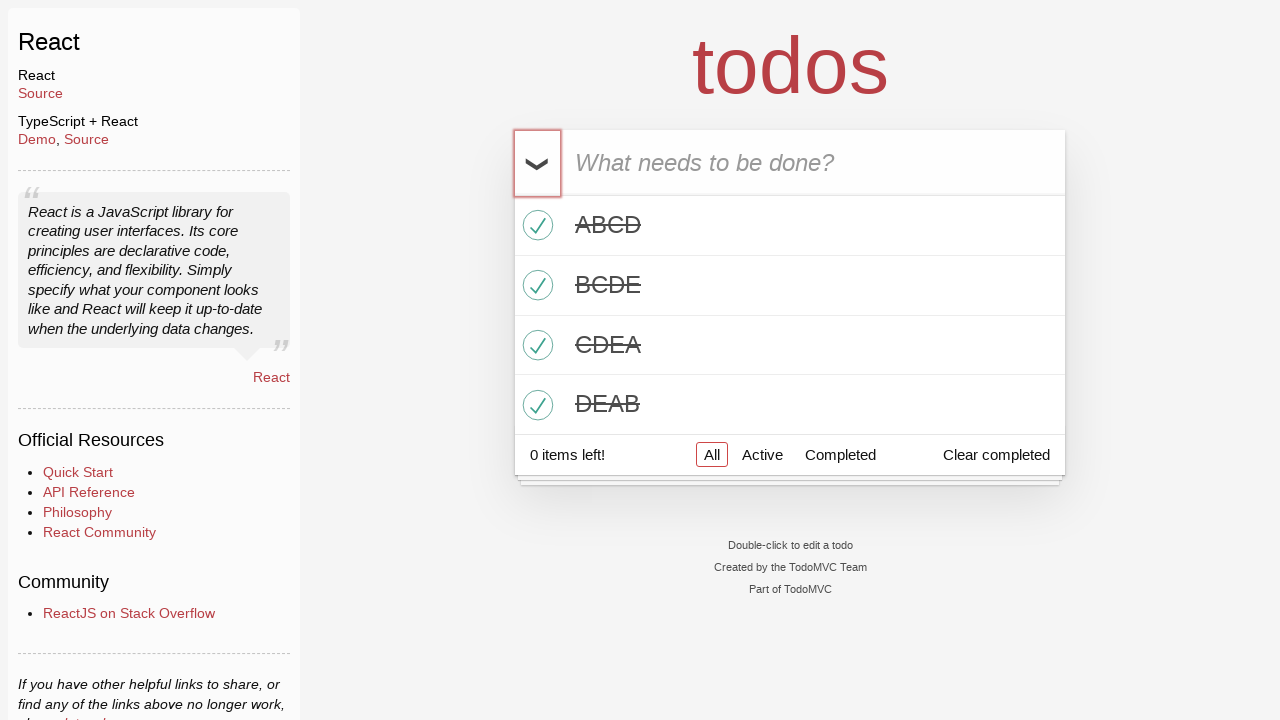

Todo input field is ready
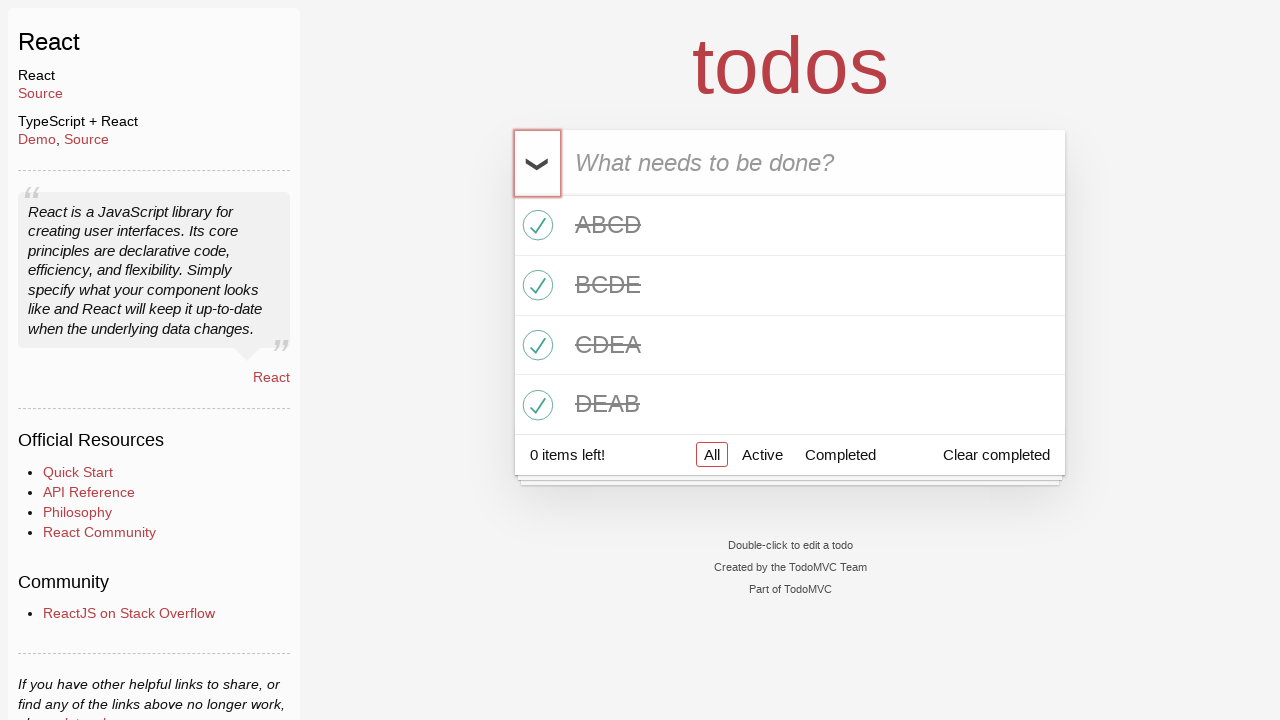

Filled todo input with 'EABC' on #todo-input
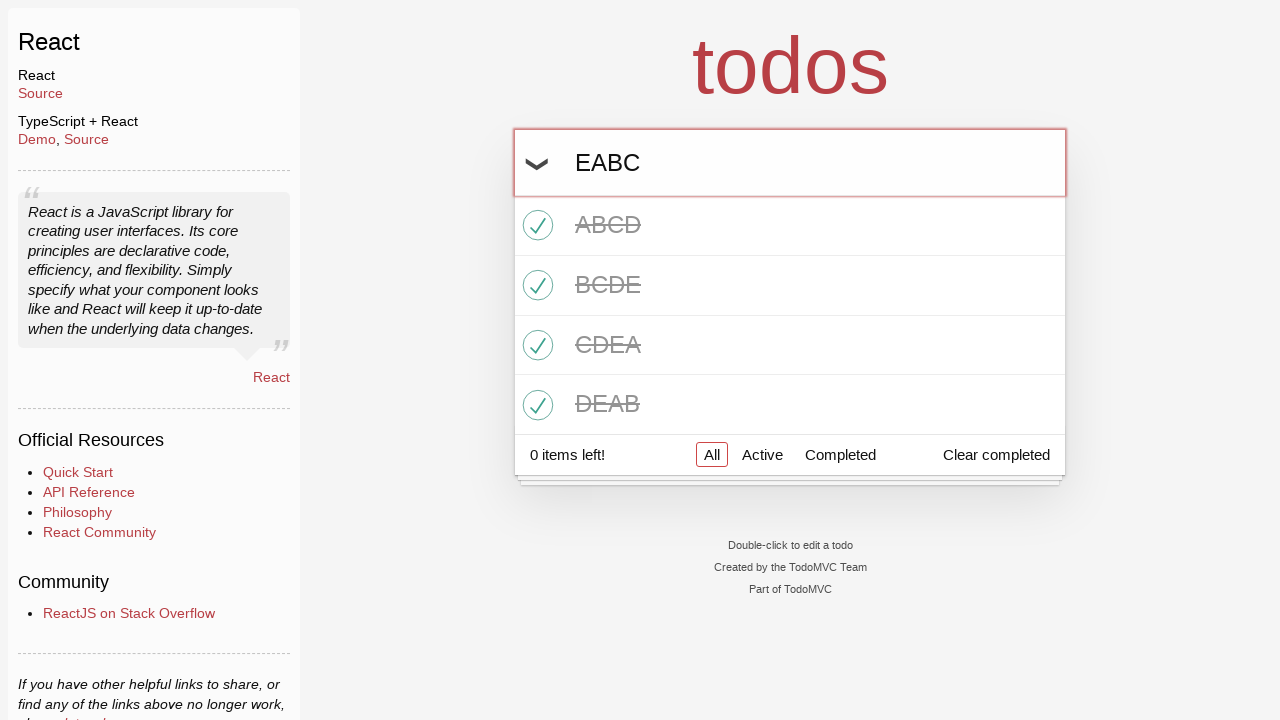

Pressed Enter to create todo 'EABC' on #todo-input
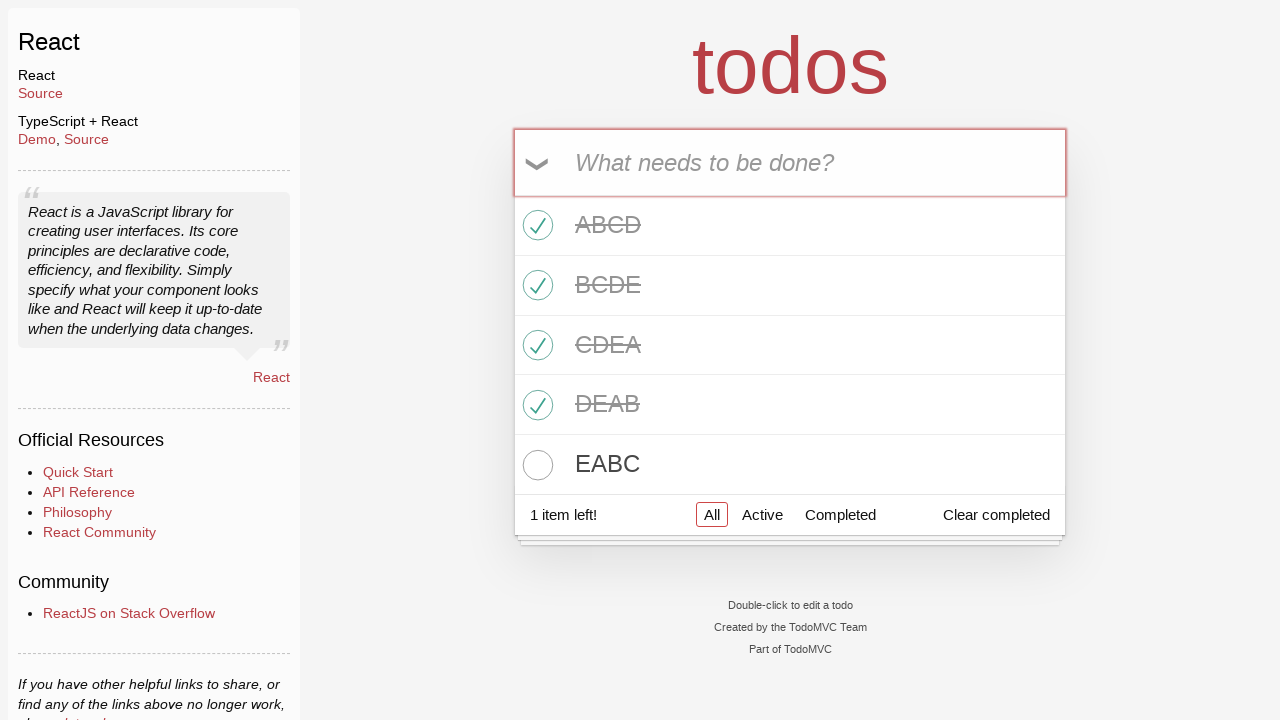

Todo input field is ready
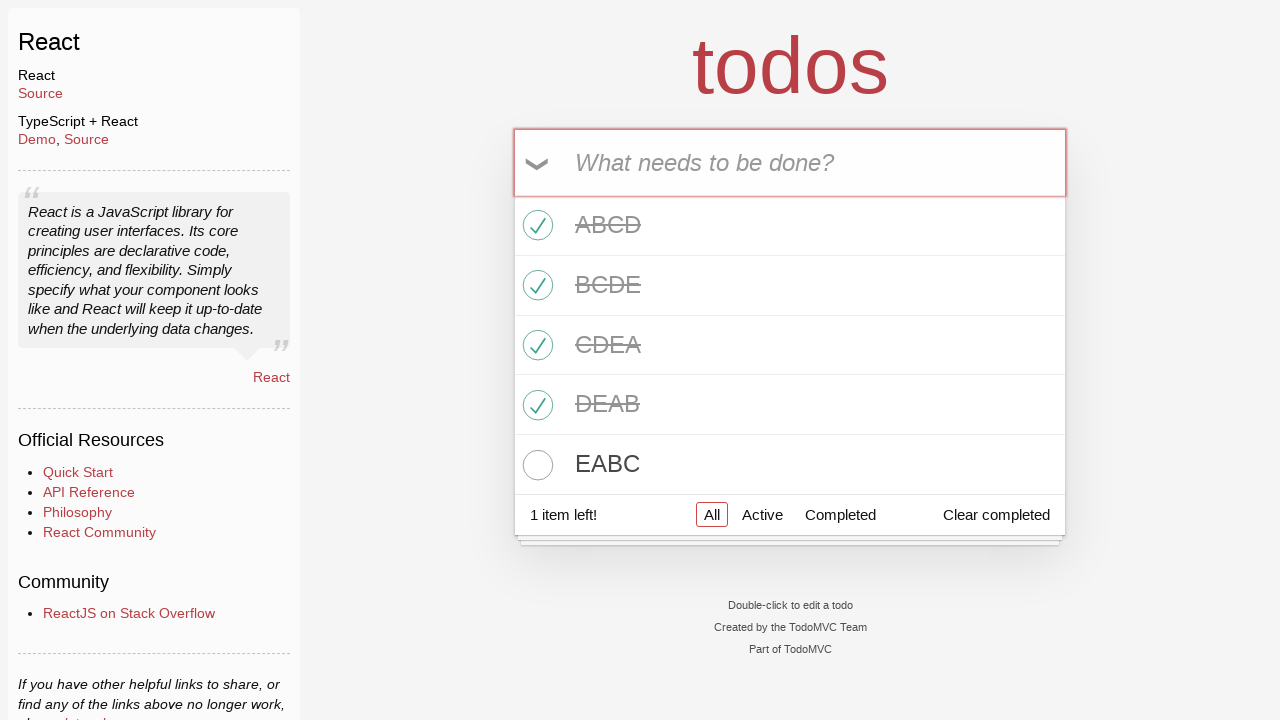

Filled todo input with 'ABCE' on #todo-input
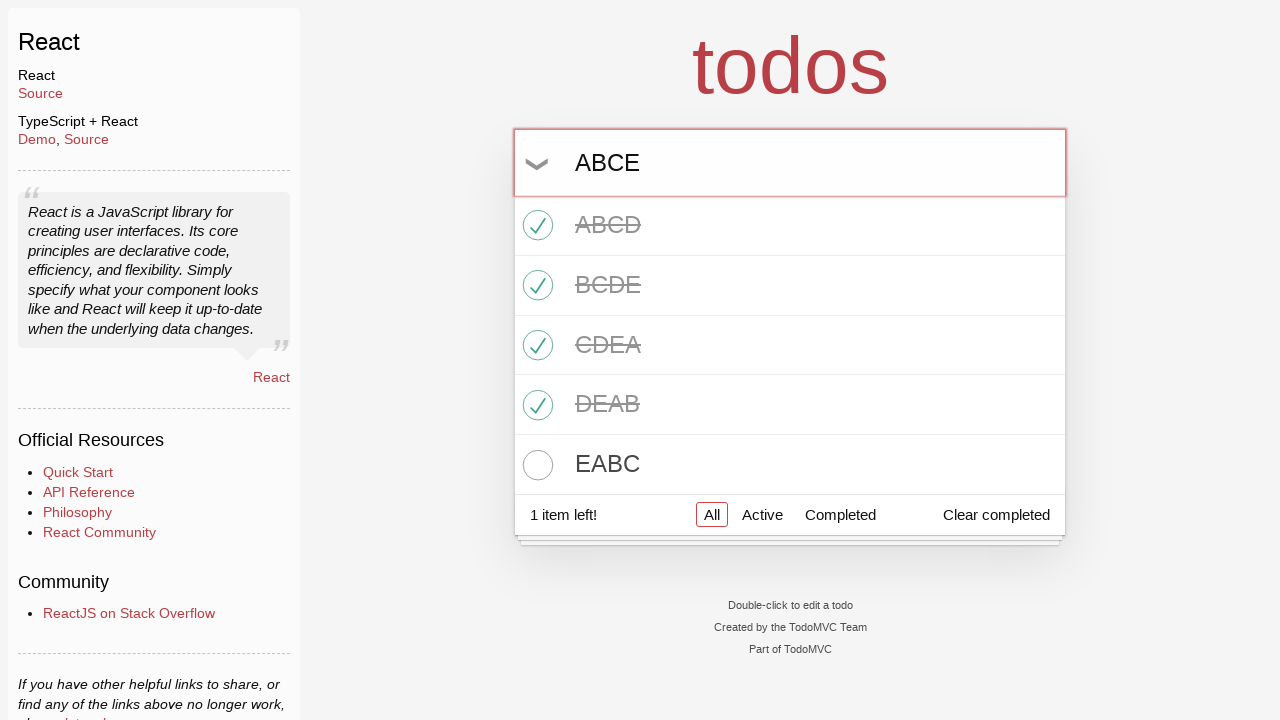

Pressed Enter to create todo 'ABCE' on #todo-input
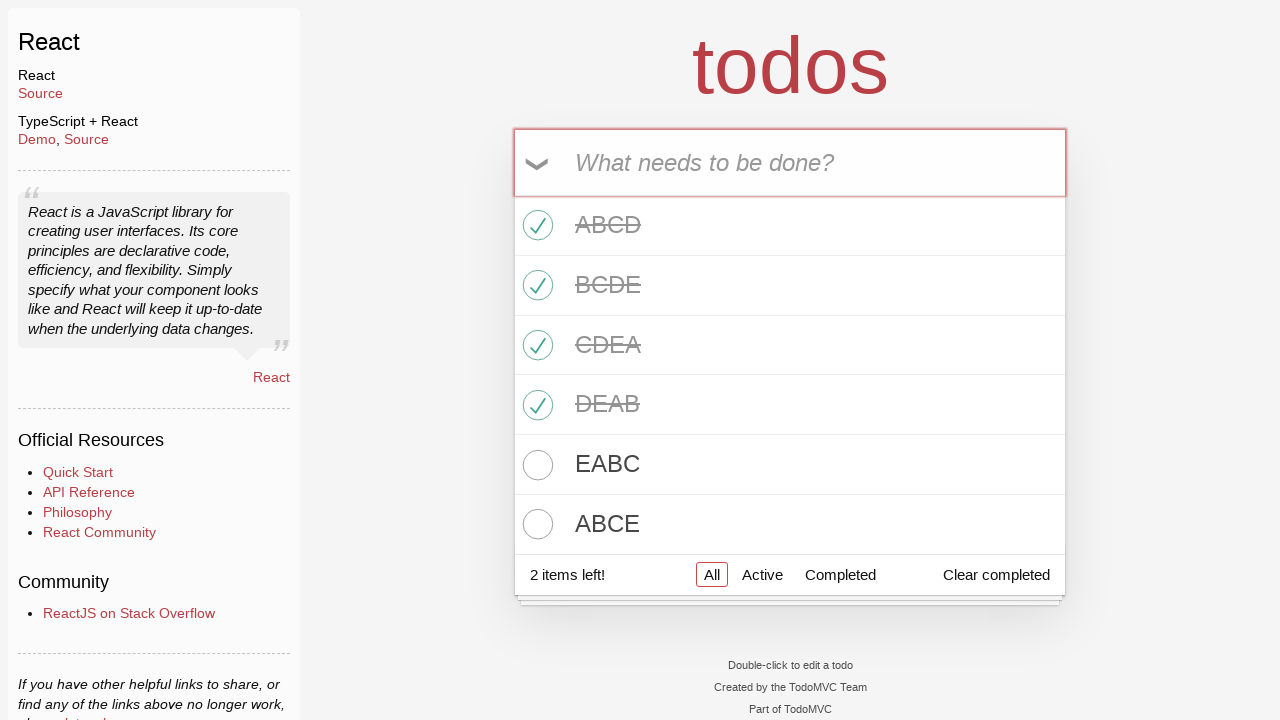

Todo input field is ready
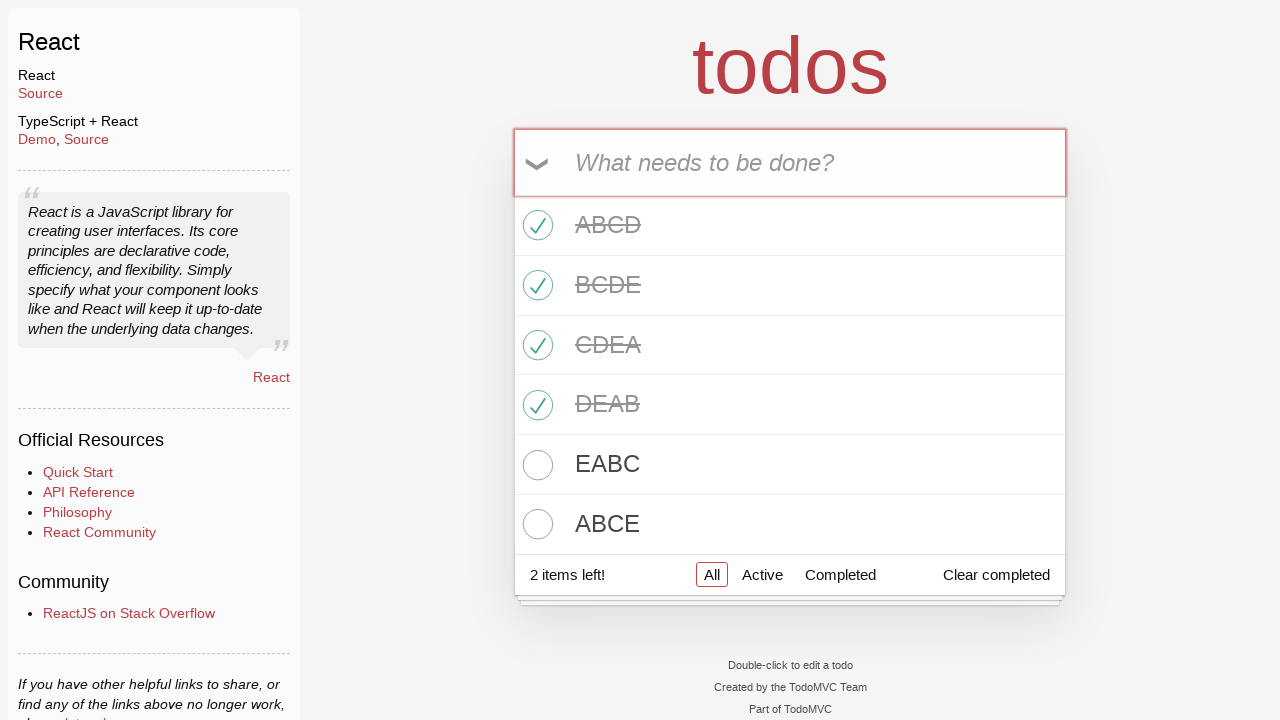

Filled todo input with 'BCEA' on #todo-input
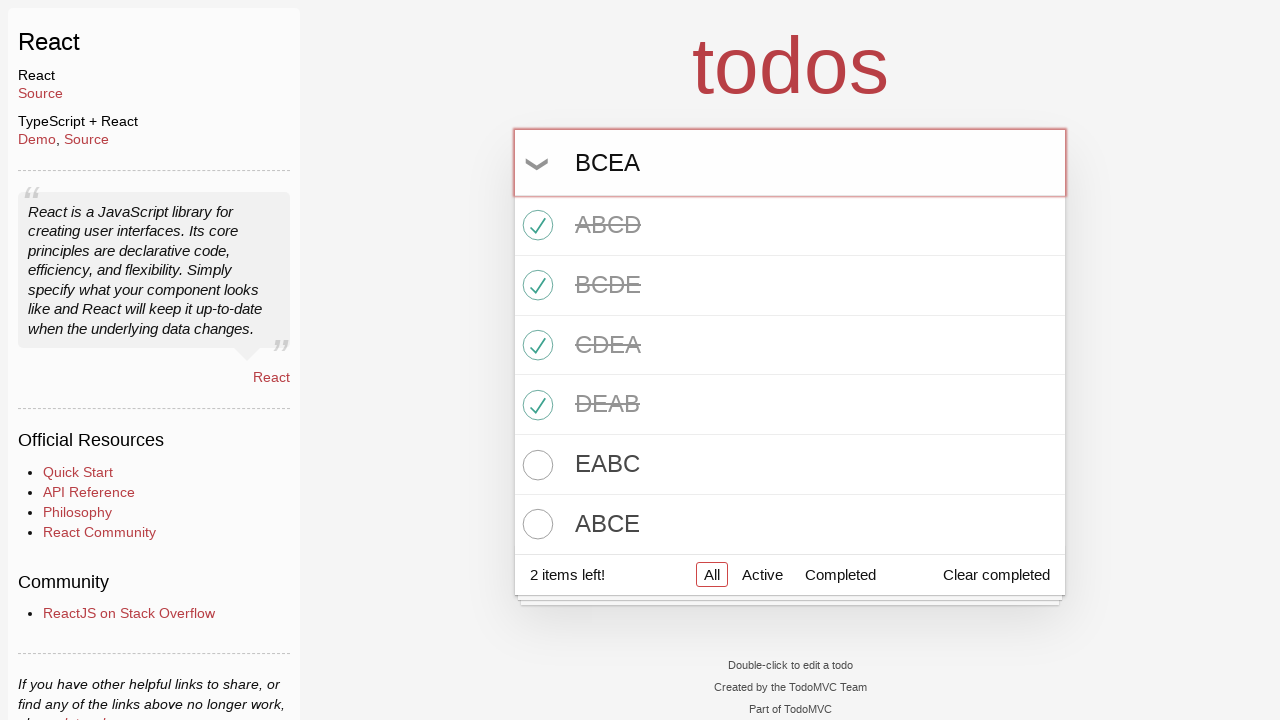

Pressed Enter to create todo 'BCEA' on #todo-input
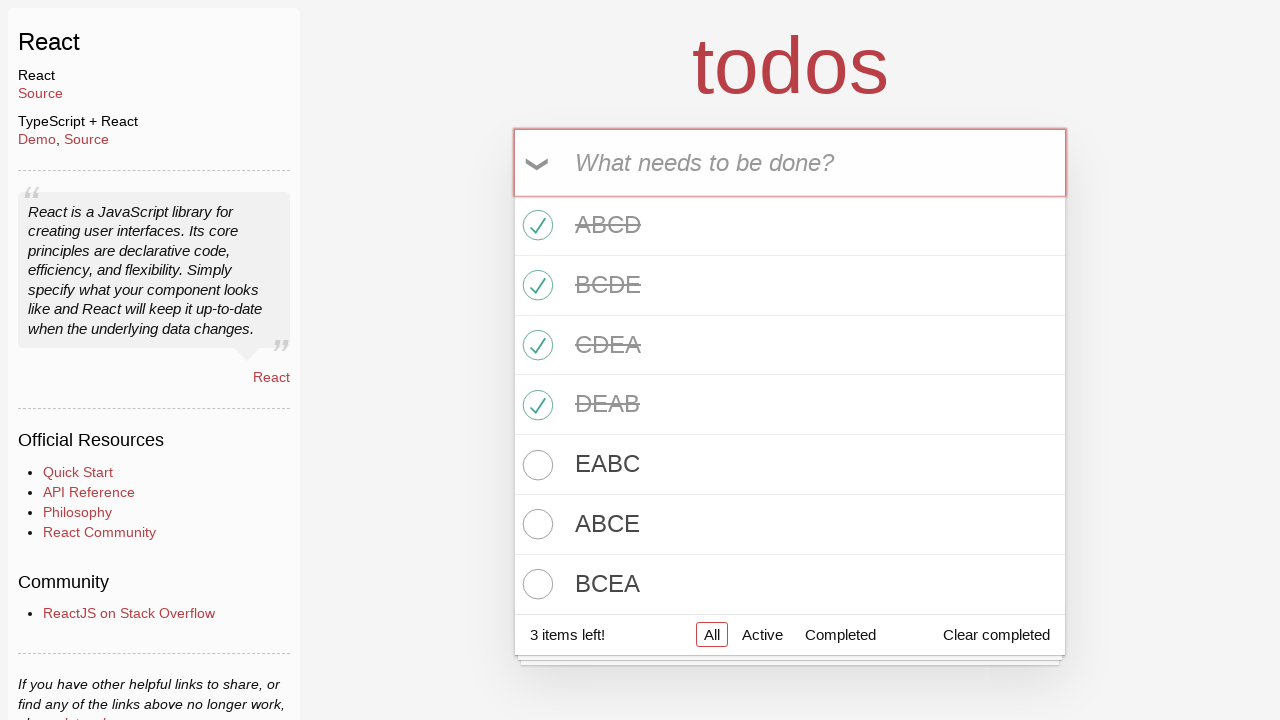

Todo input field is ready
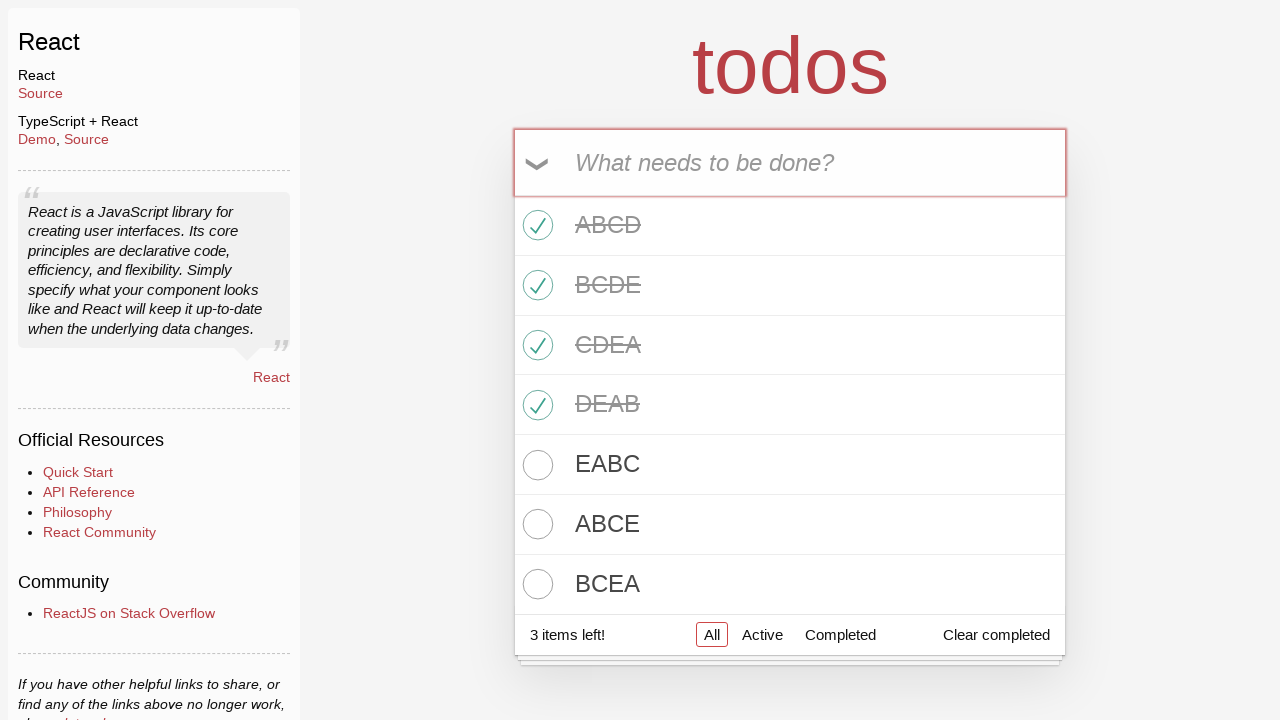

Filled todo input with 'CEAB' on #todo-input
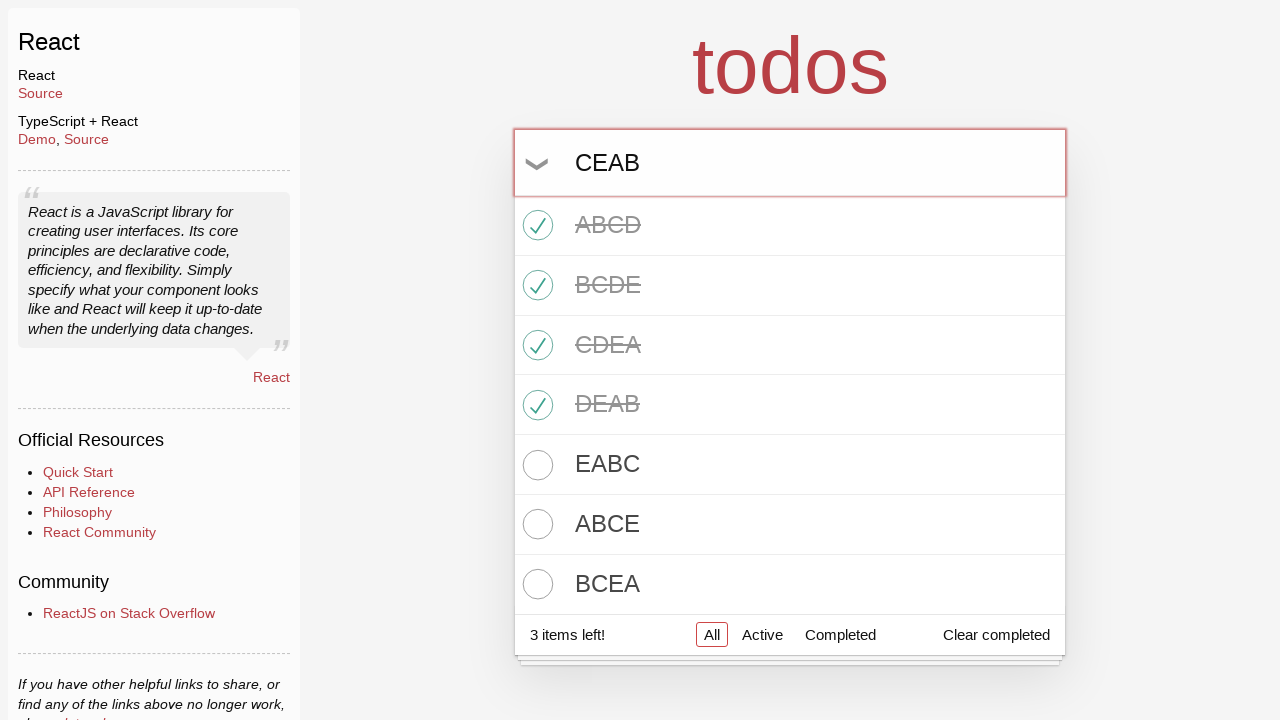

Pressed Enter to create todo 'CEAB' on #todo-input
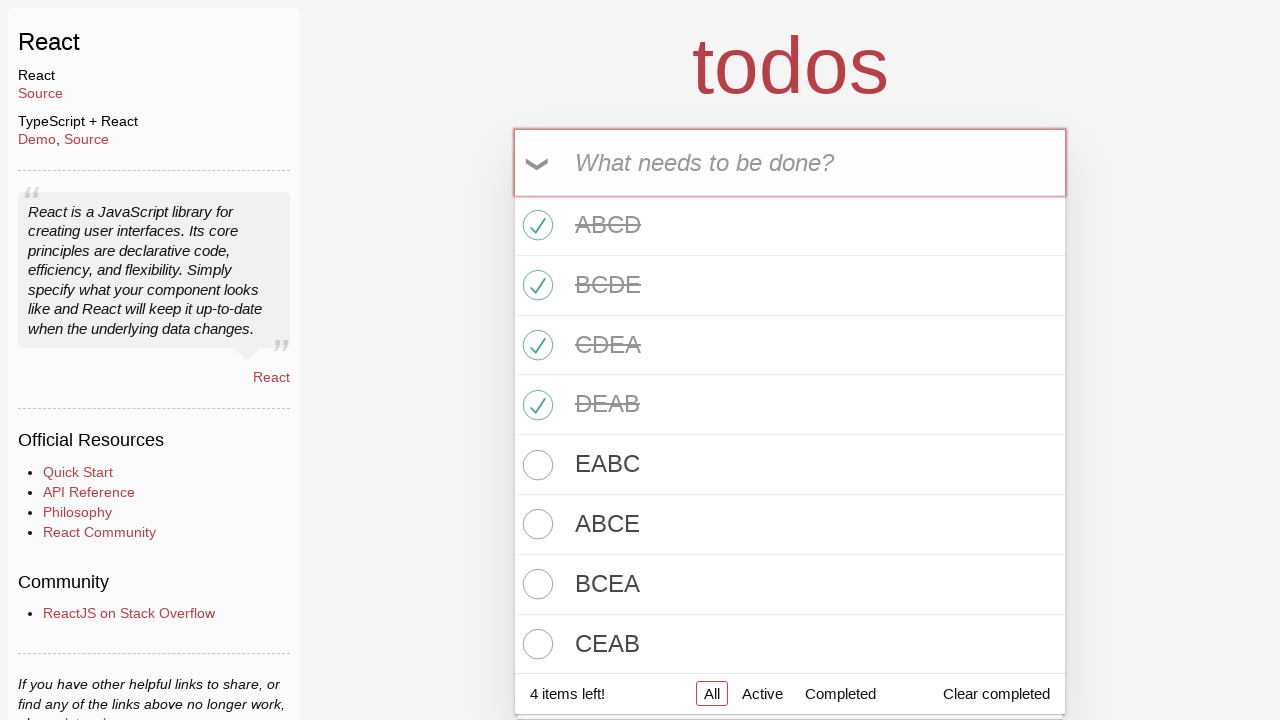

Todo input field is ready
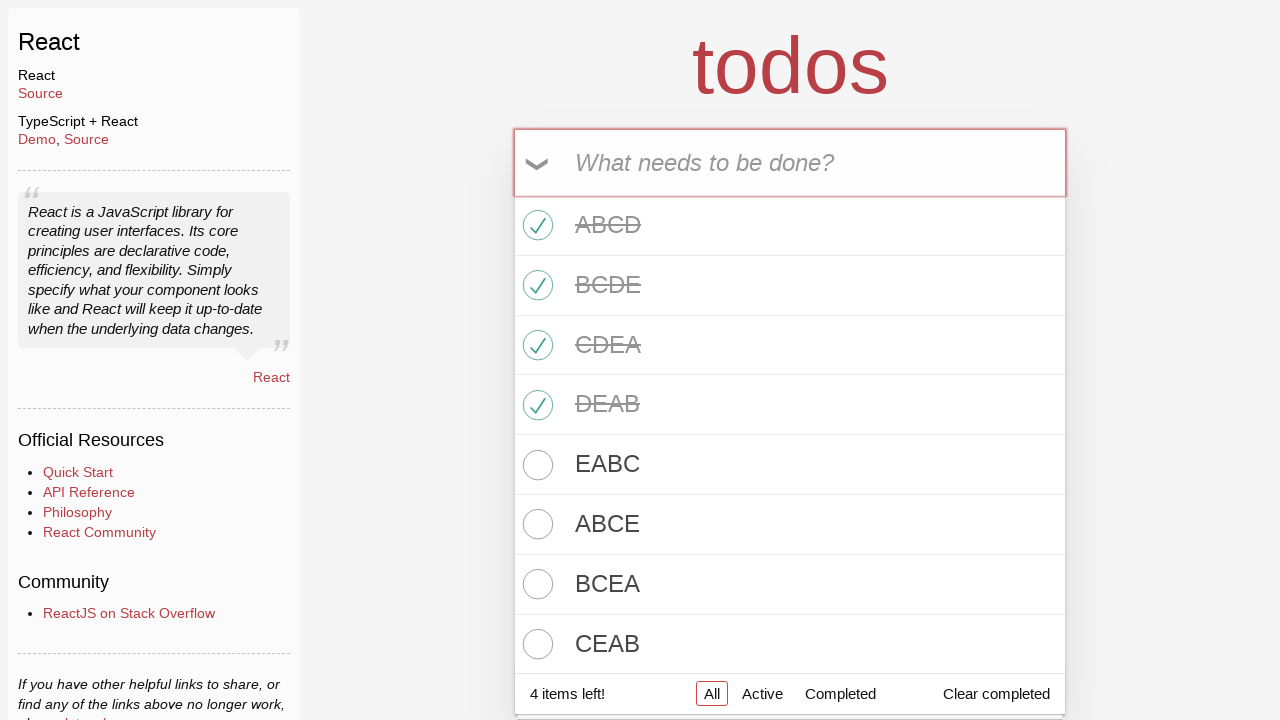

Filled todo input with 'EABD' on #todo-input
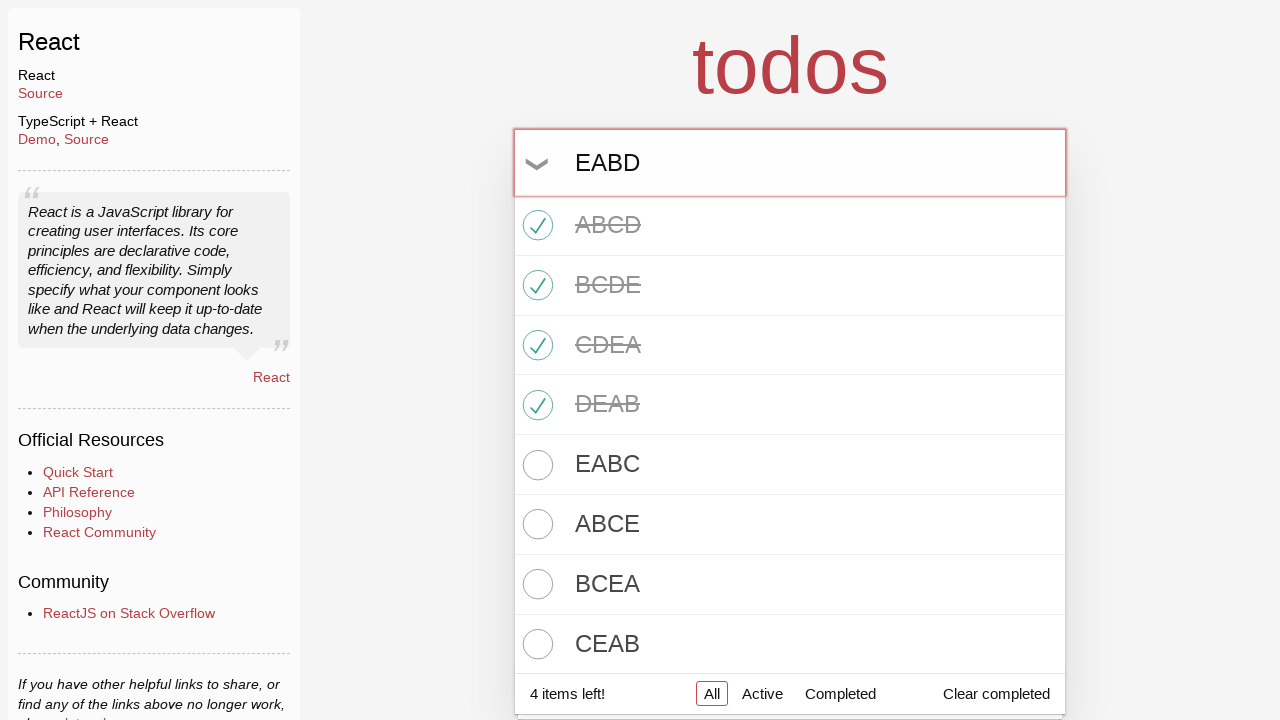

Pressed Enter to create todo 'EABD' on #todo-input
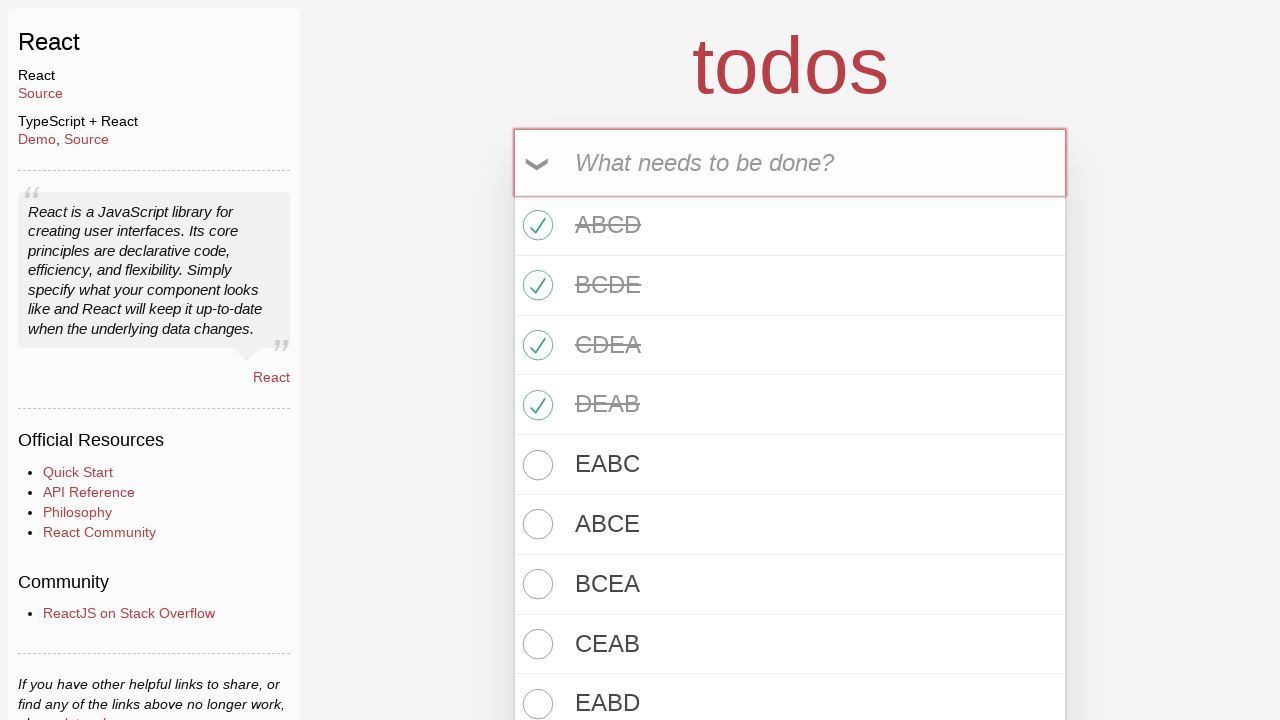

Todo input field is ready
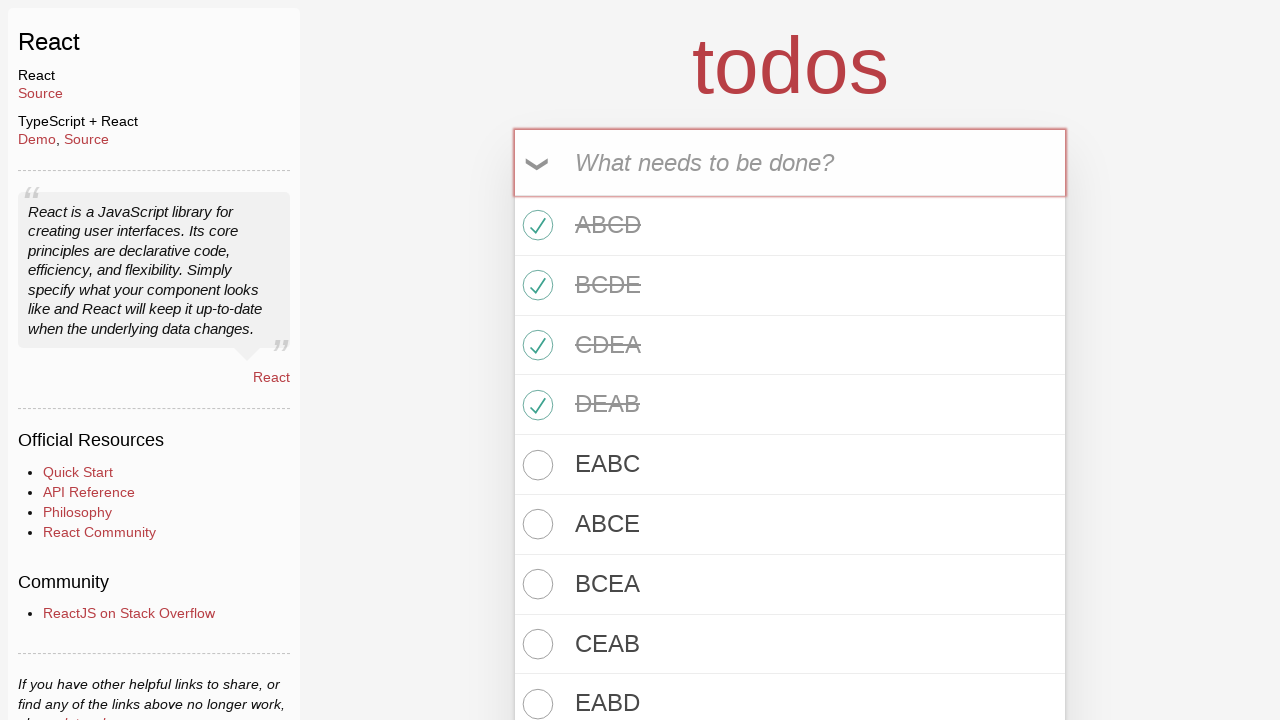

Filled todo input with 'ABDE' on #todo-input
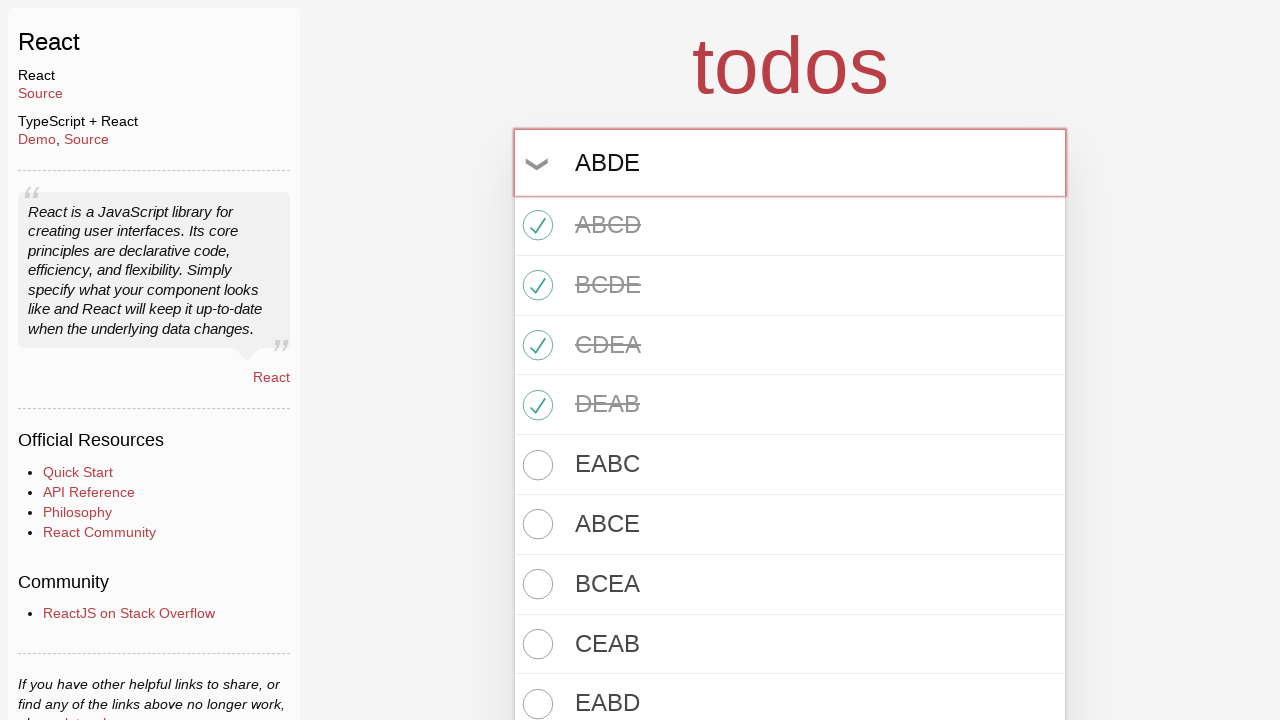

Pressed Enter to create todo 'ABDE' on #todo-input
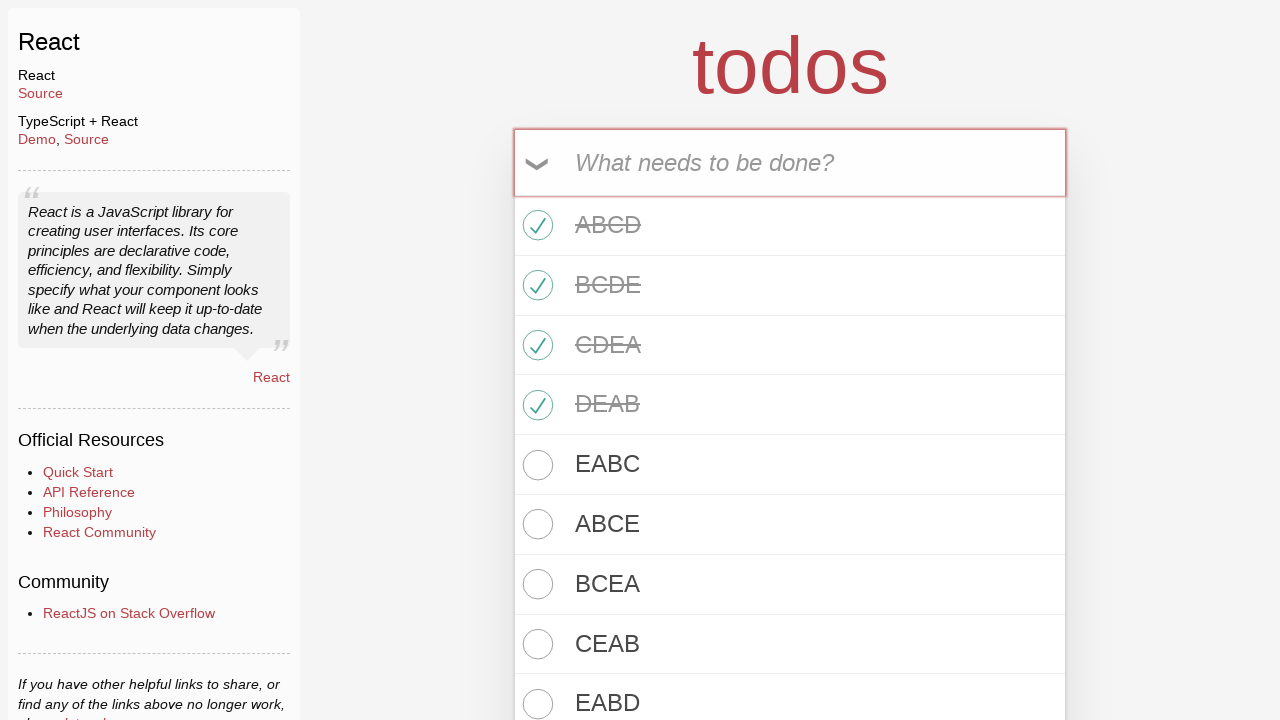

Todo input field is ready
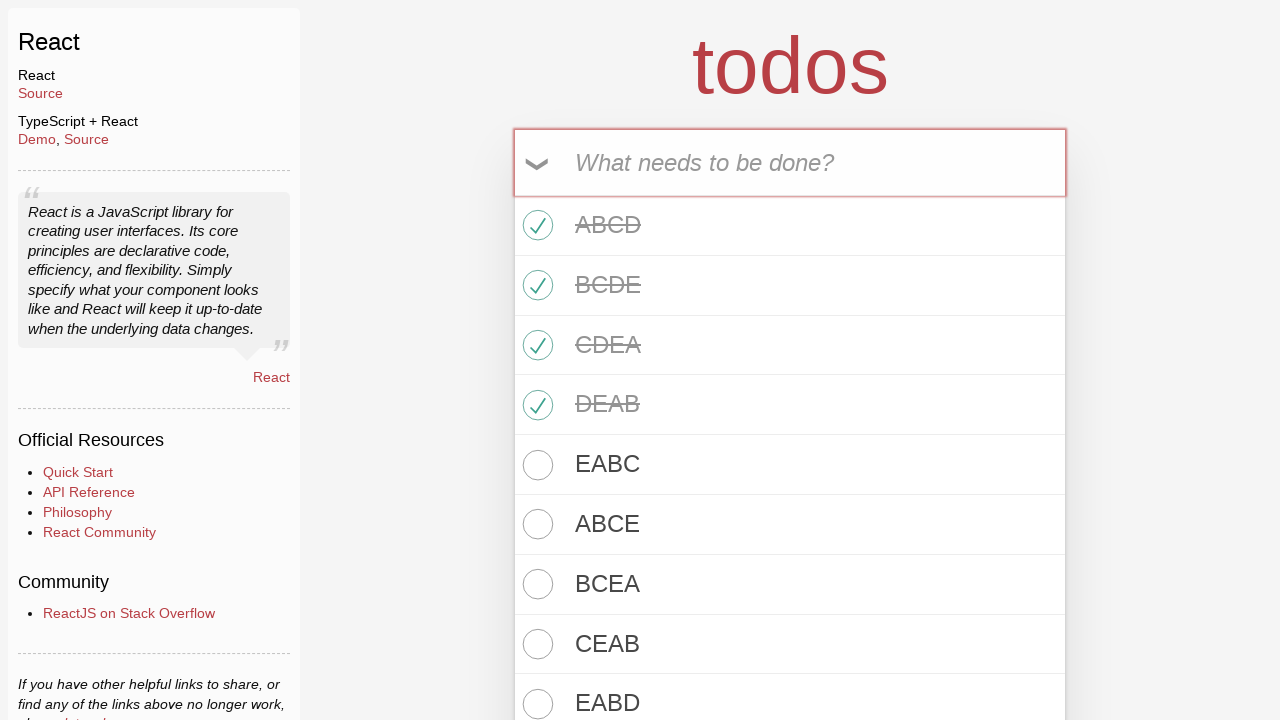

Filled todo input with 'BDEA' on #todo-input
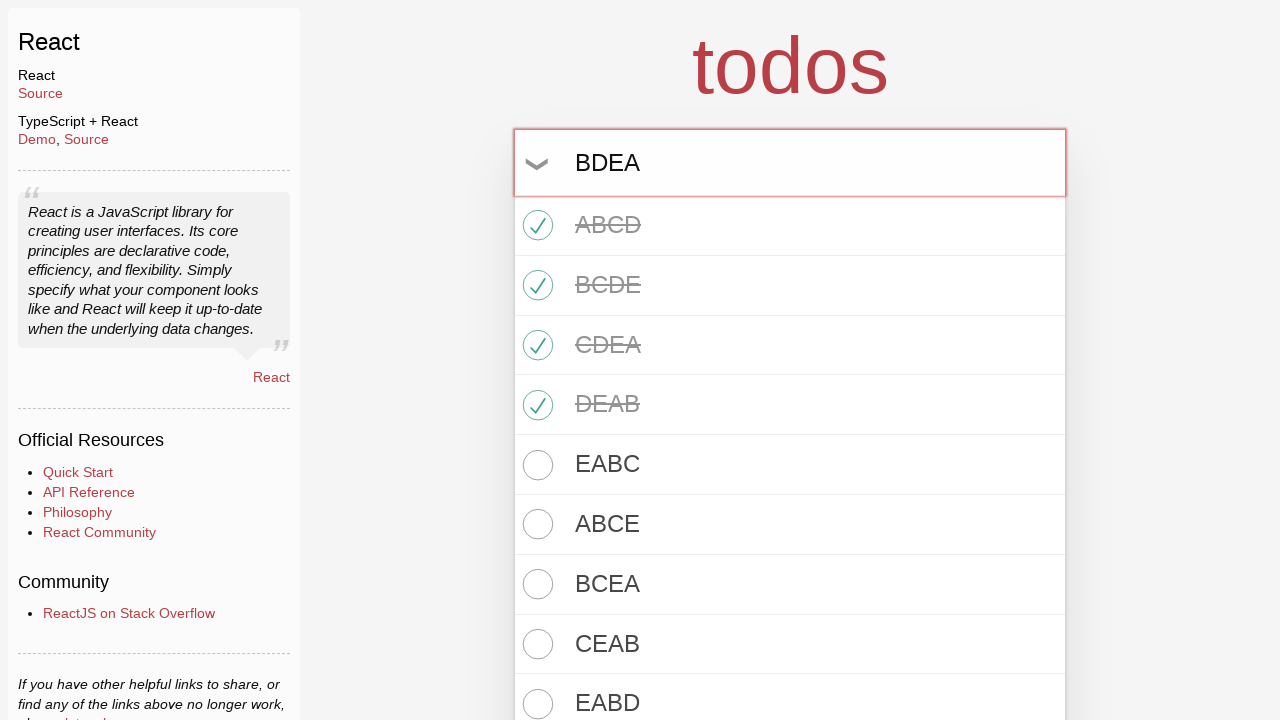

Pressed Enter to create todo 'BDEA' on #todo-input
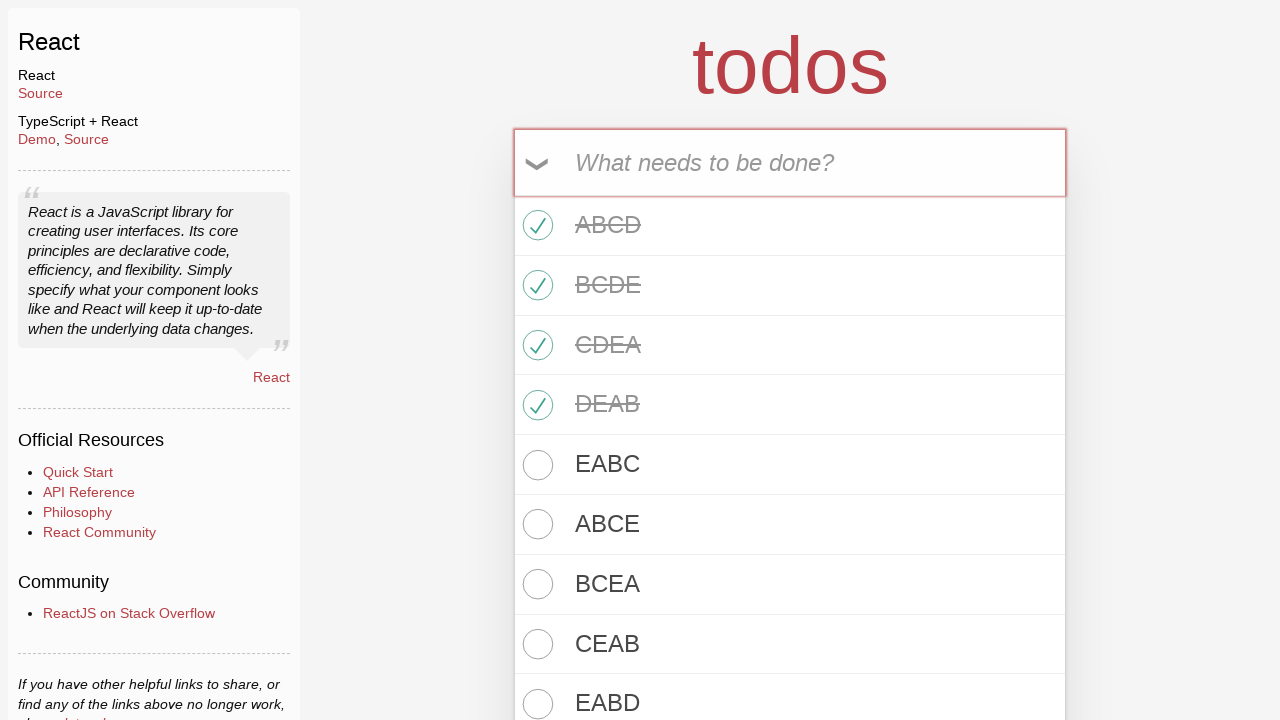

Clicked Completed tab to view completed todos at (840, 568) on a[href='#/completed']
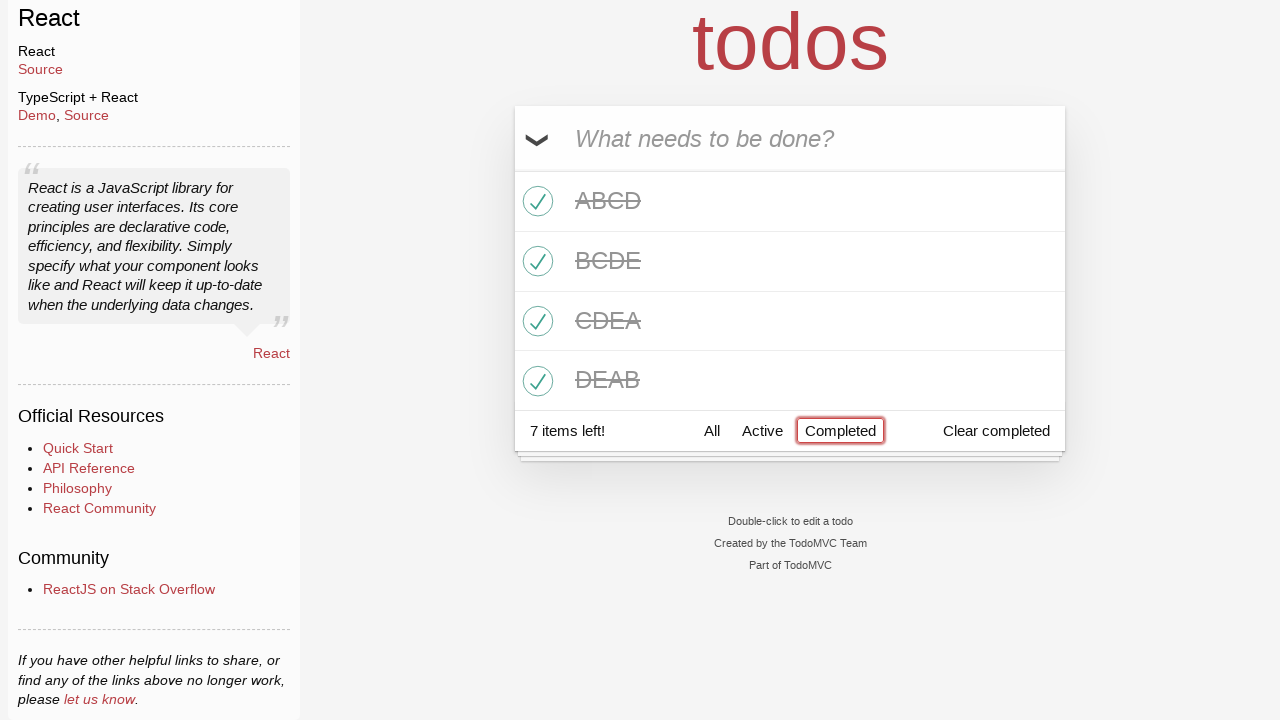

Verified completed todos are displayed
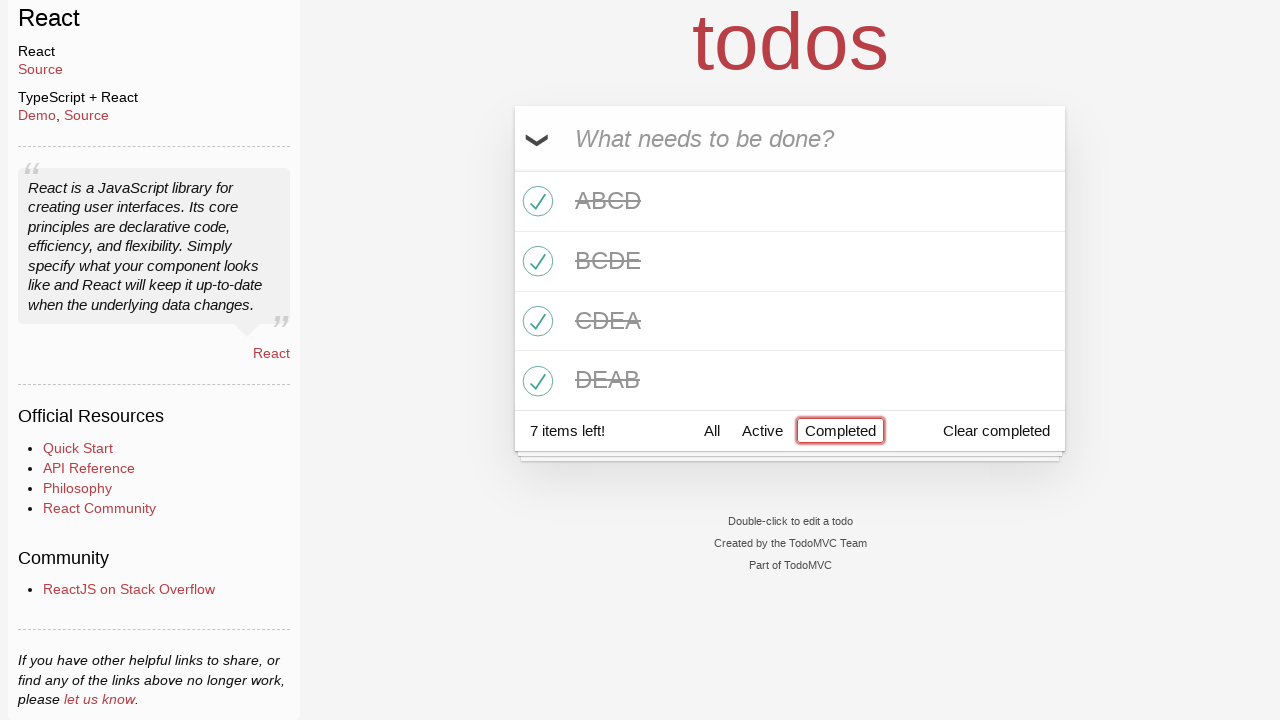

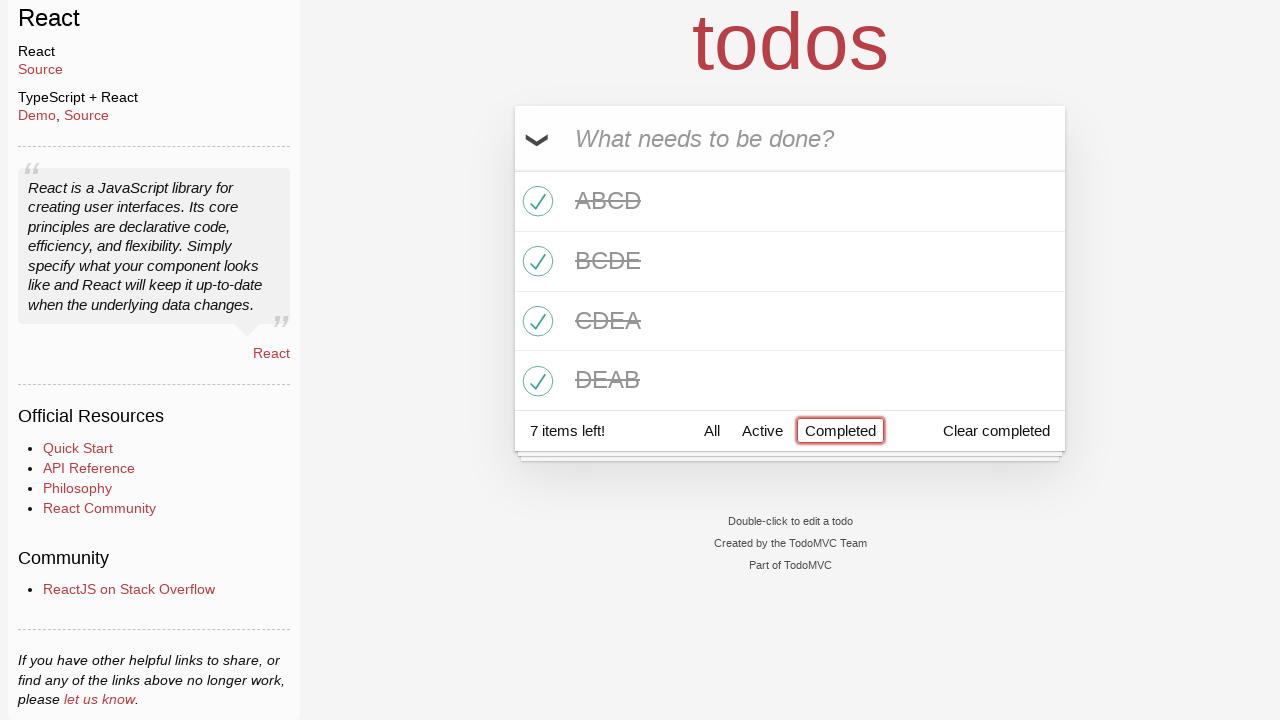